Tests checkbox functionality by verifying initial state, clicking a senior citizen discount checkbox, and counting total checkboxes on the page

Starting URL: https://rahulshettyacademy.com/dropdownsPractise/

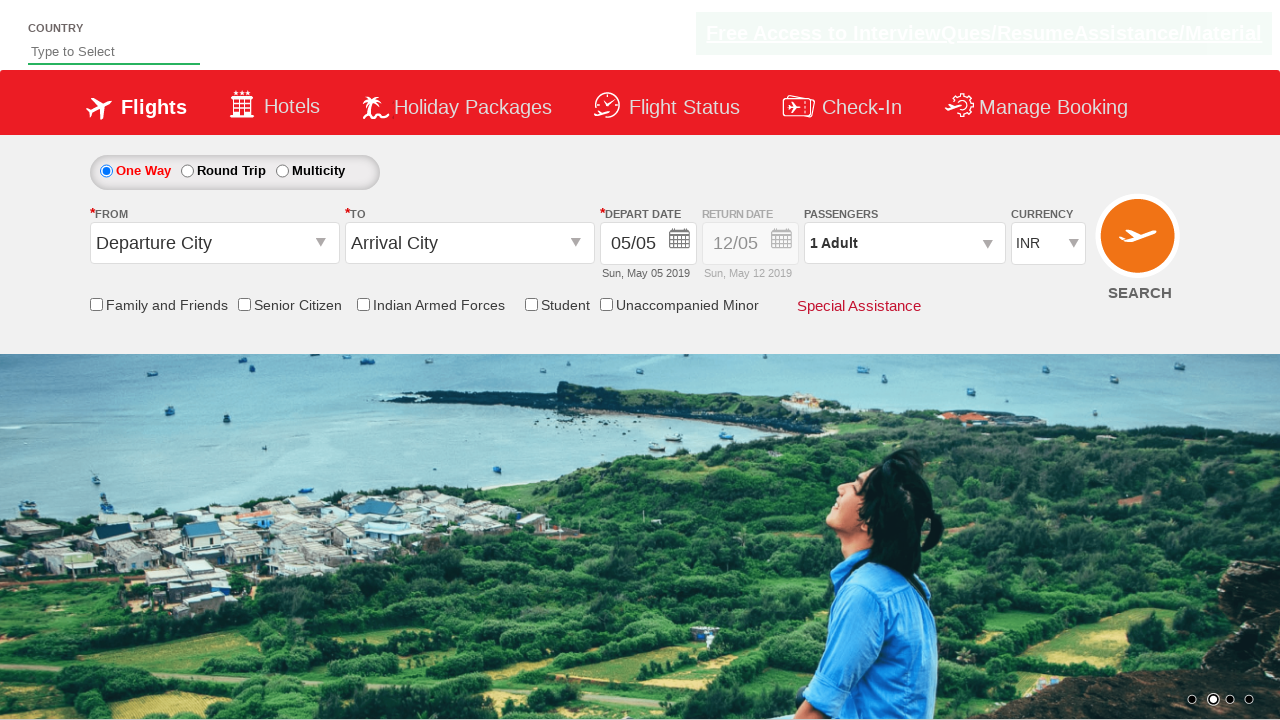

Navigated to https://rahulshettyacademy.com/dropdownsPractise/
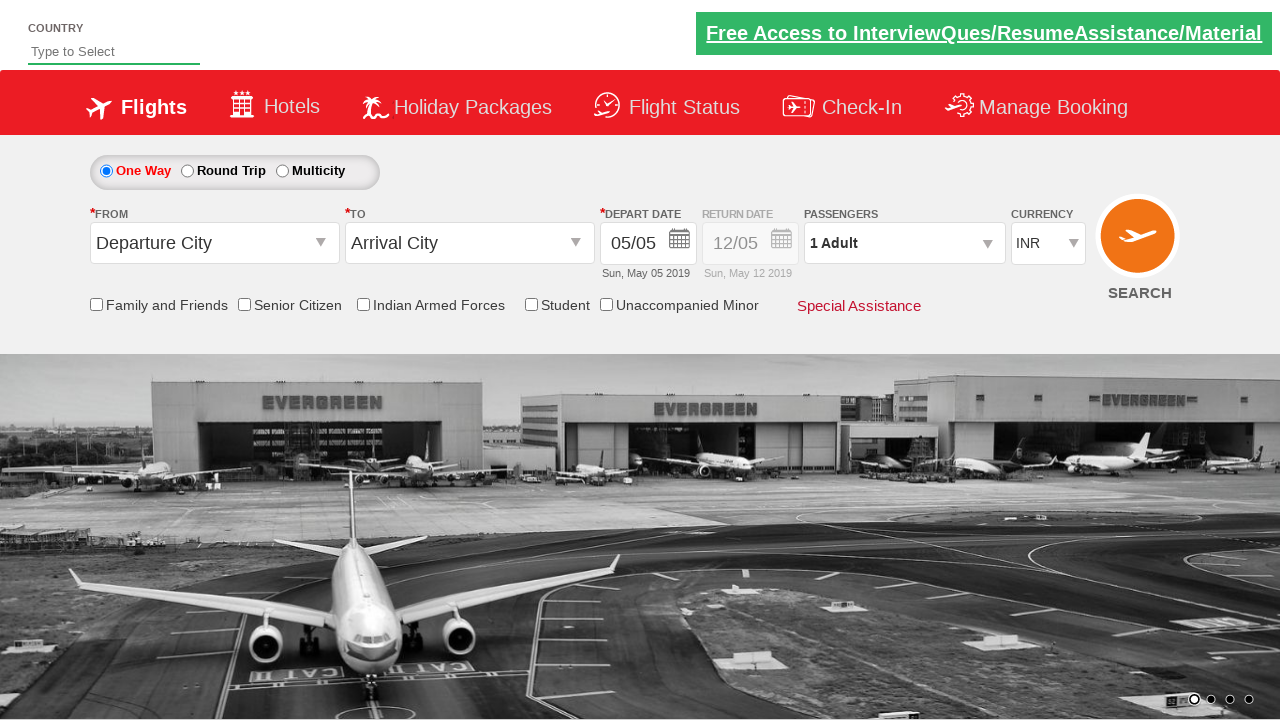

Verified senior citizen discount checkbox is initially unchecked
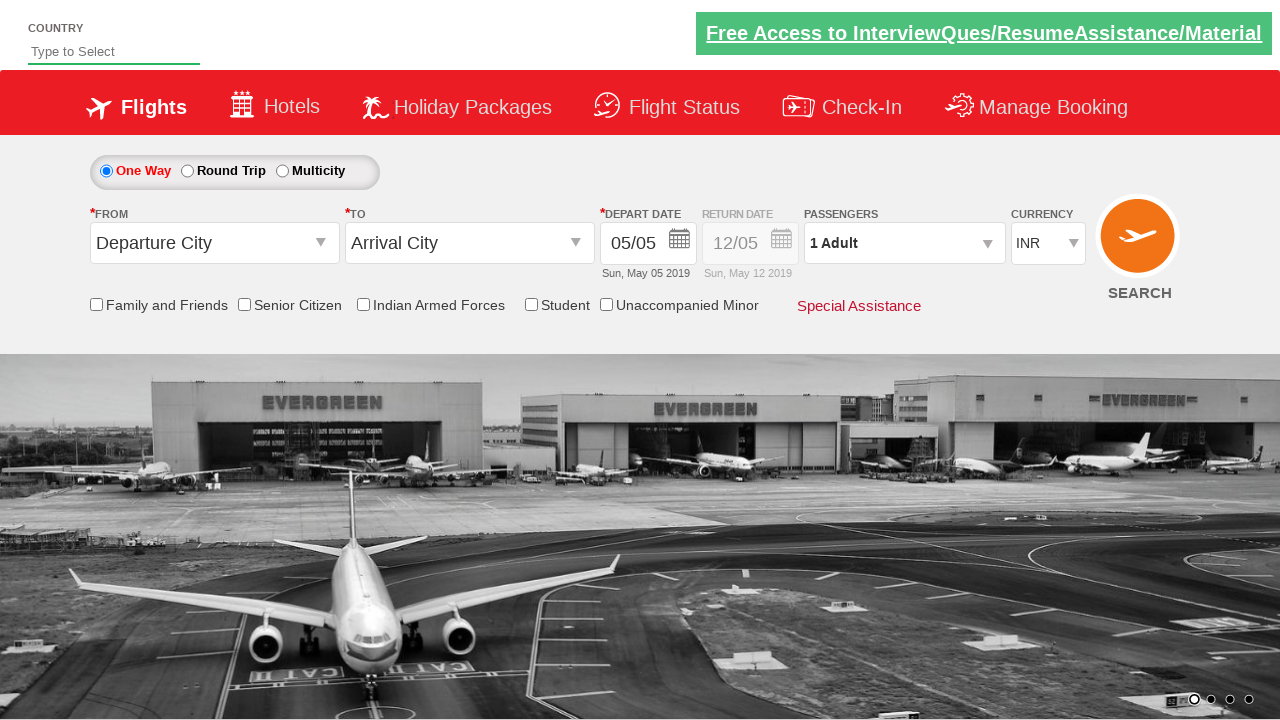

Clicked the senior citizen discount checkbox at (244, 304) on input#ctl00_mainContent_chk_SeniorCitizenDiscount
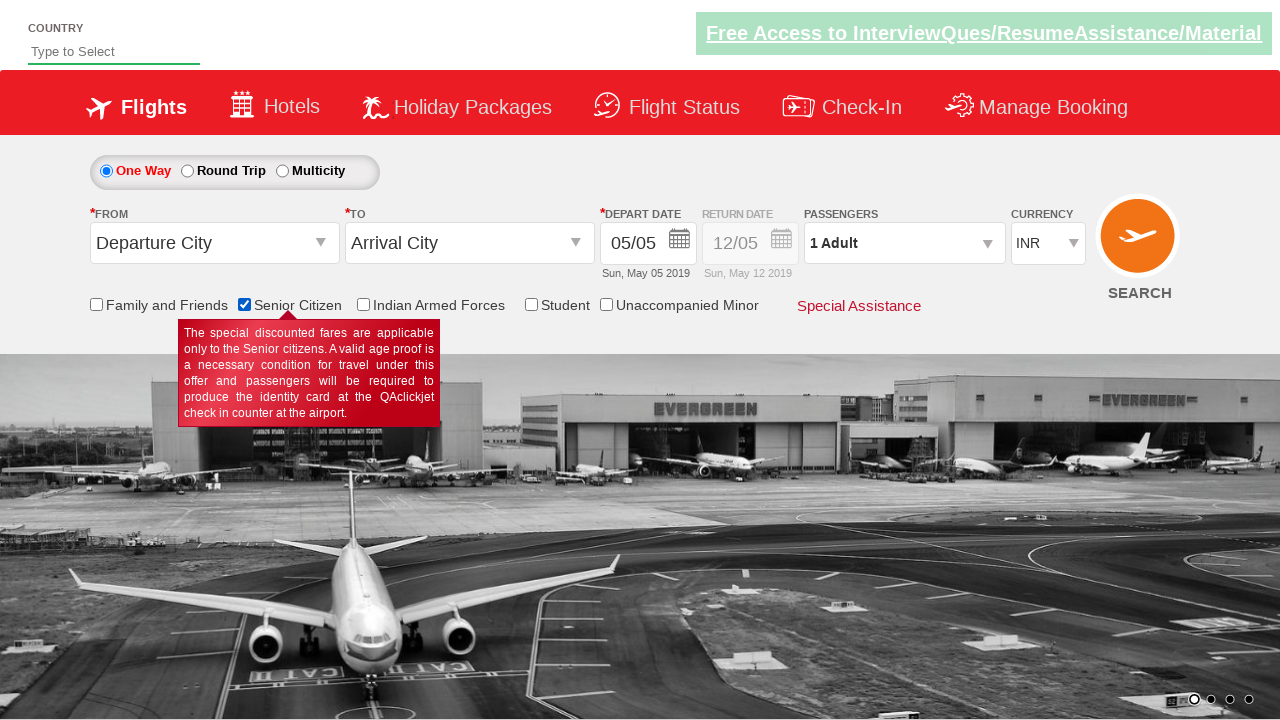

Verified senior citizen discount checkbox is now checked
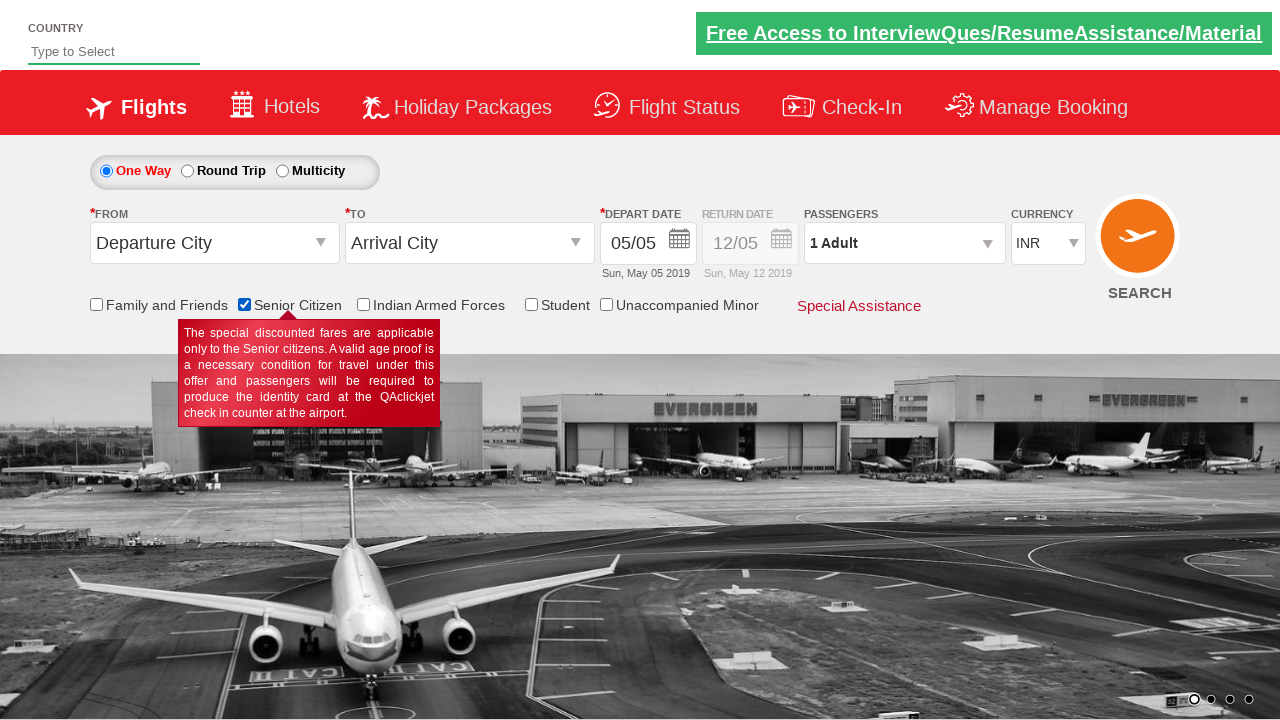

Counted total checkboxes on the page: 6
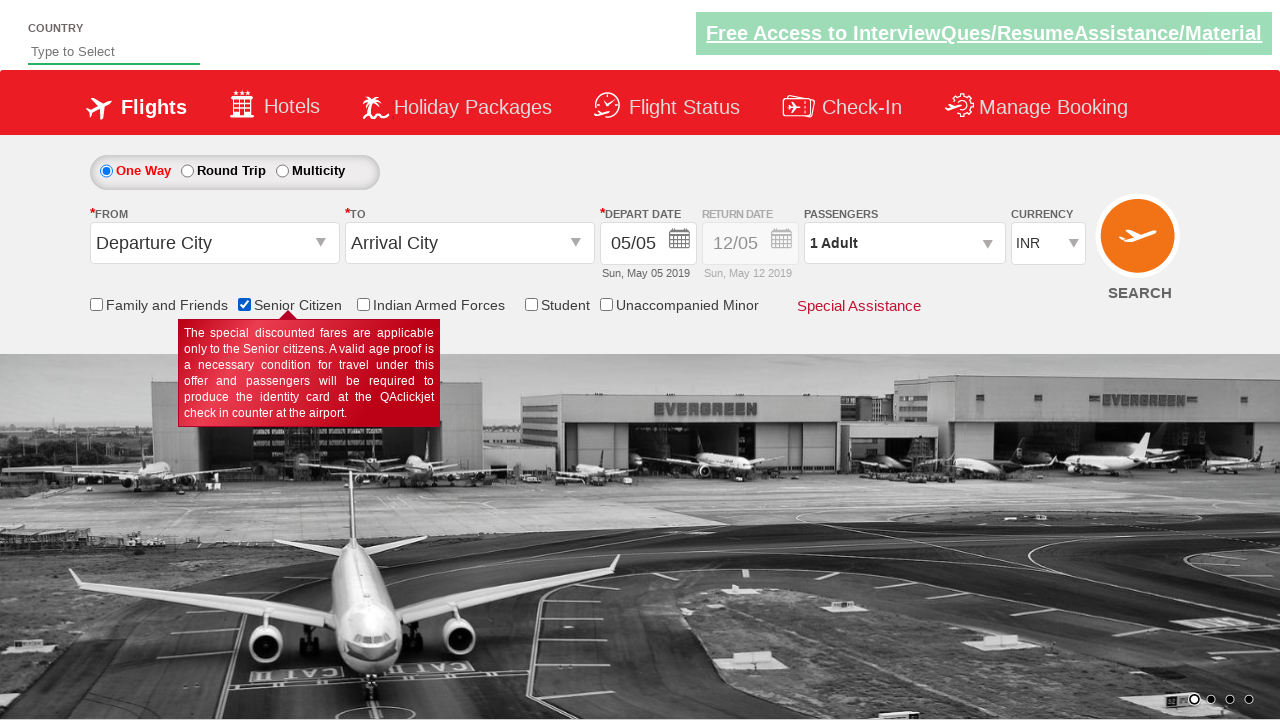

Verified total checkbox count equals 6
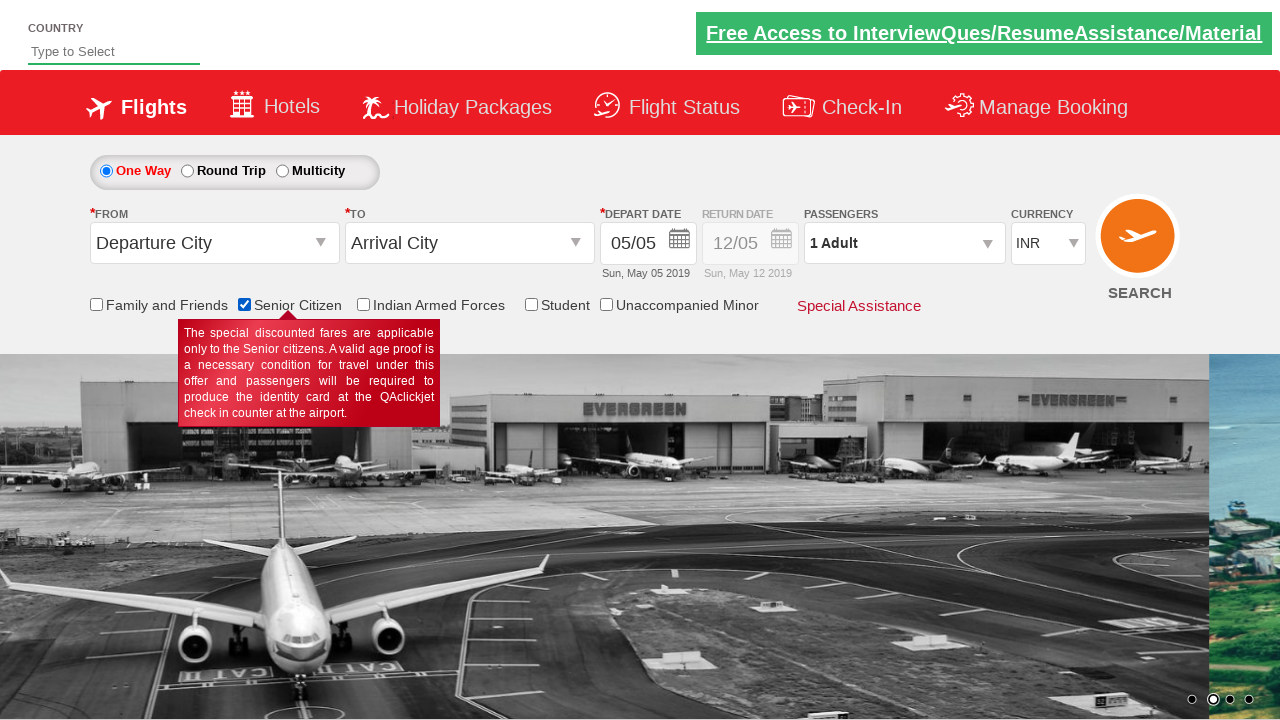

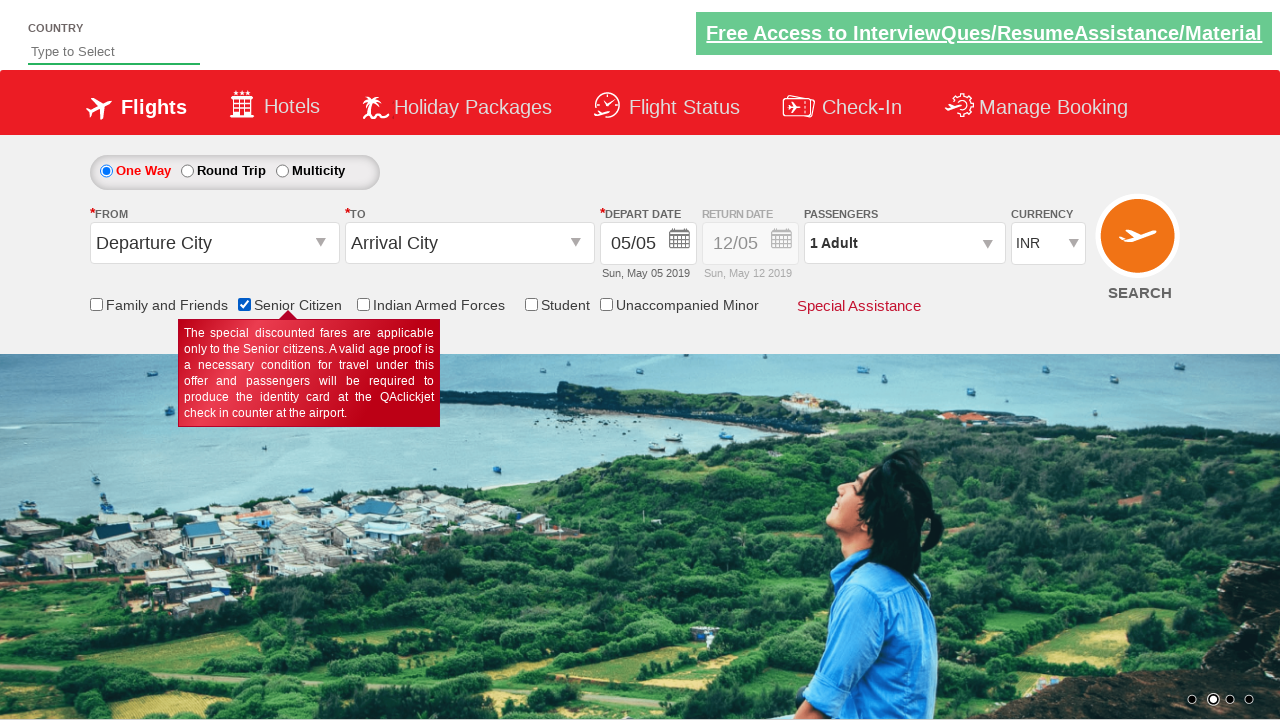